Tests explicit wait with By locator, clicks Start button and waits for loading to complete

Starting URL: https://automationfc.github.io/dynamic-loading/

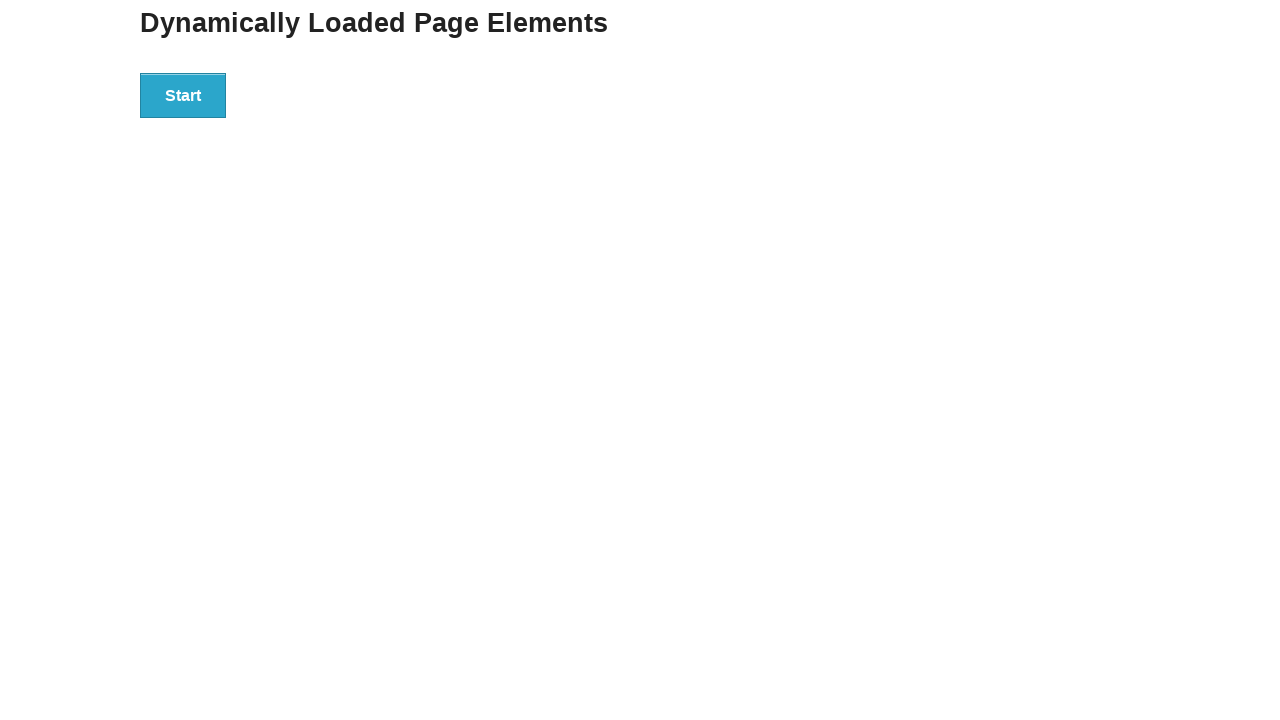

Clicked Start button to trigger dynamic loading at (183, 95) on xpath=//button[text()='Start']
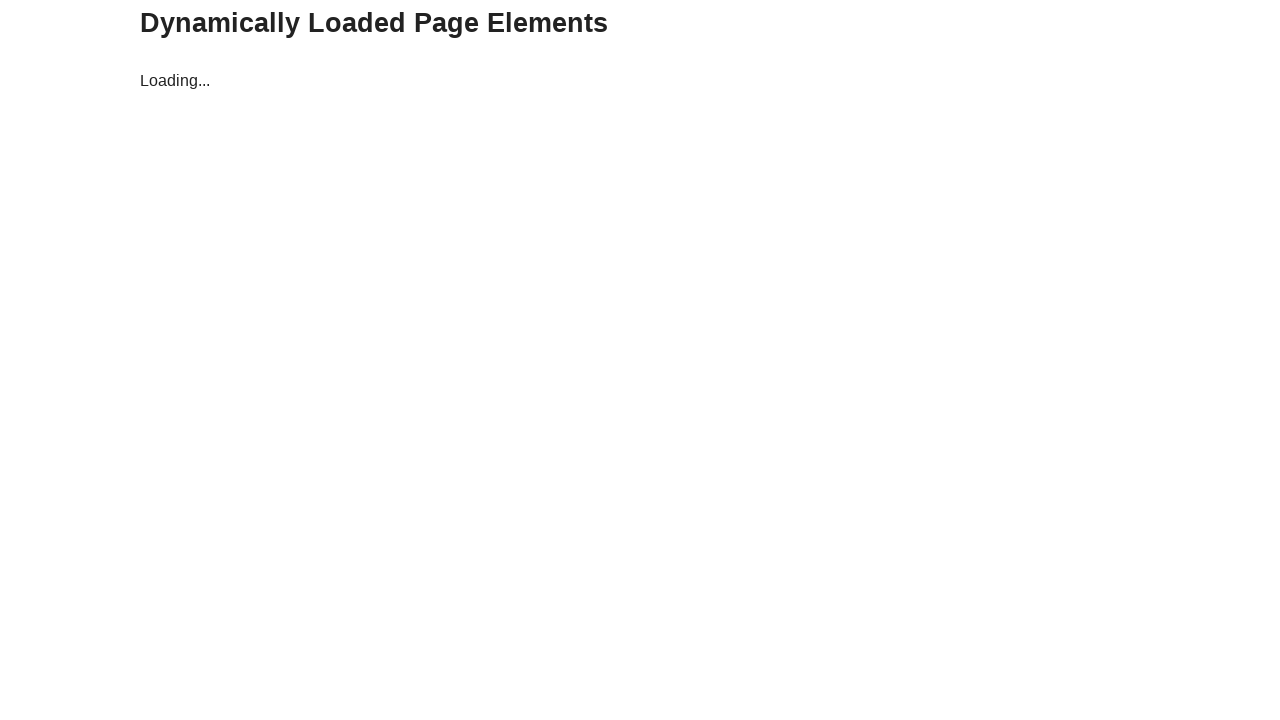

Waited for loading icon to disappear
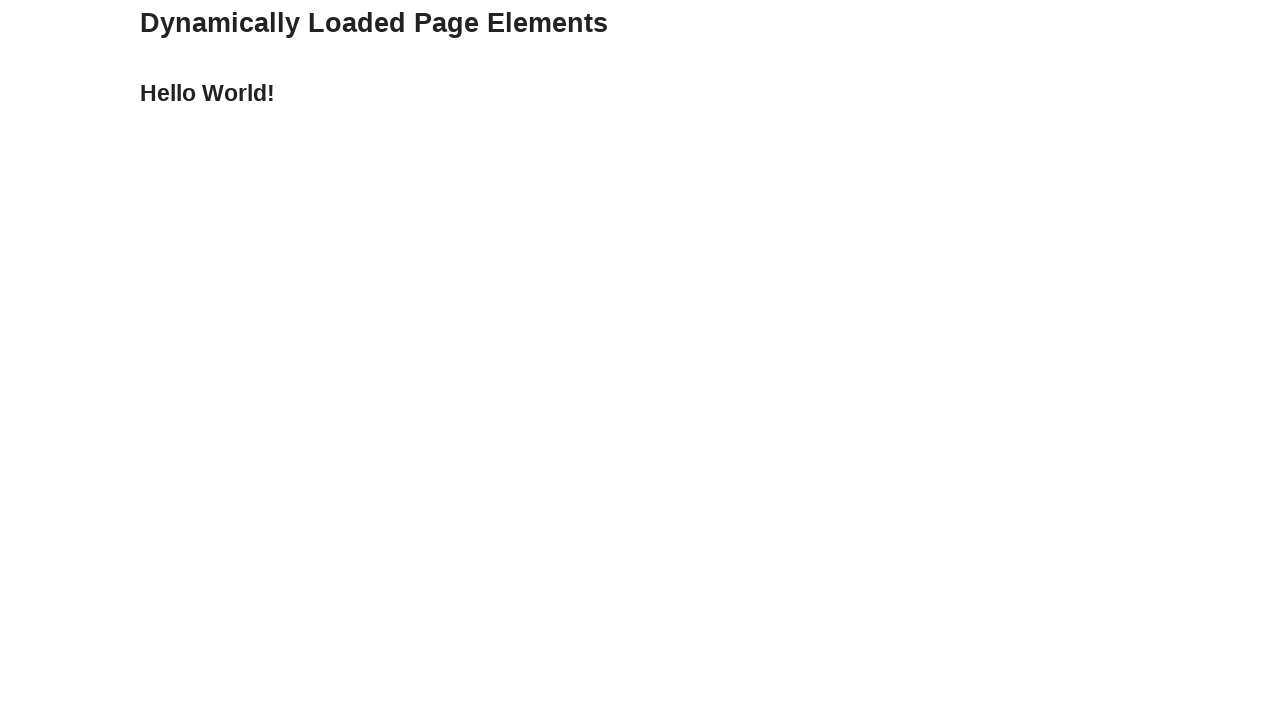

Verified 'Hello World!' text is displayed after loading completes
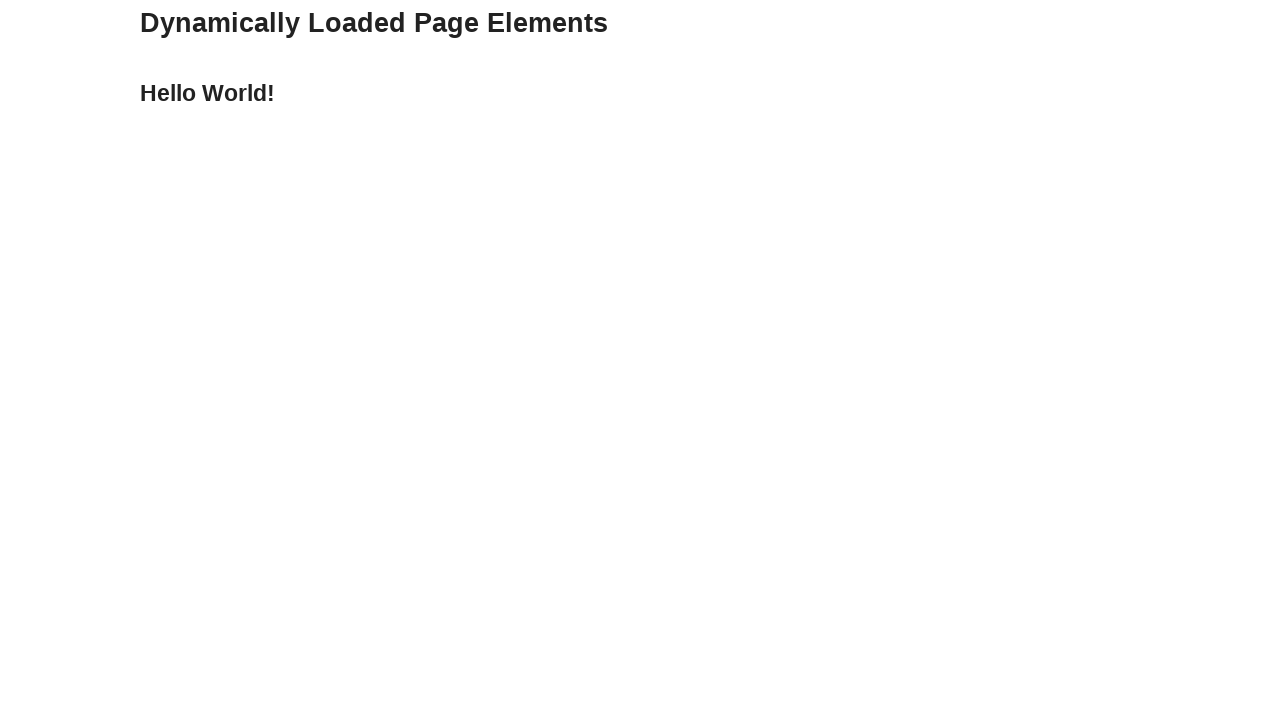

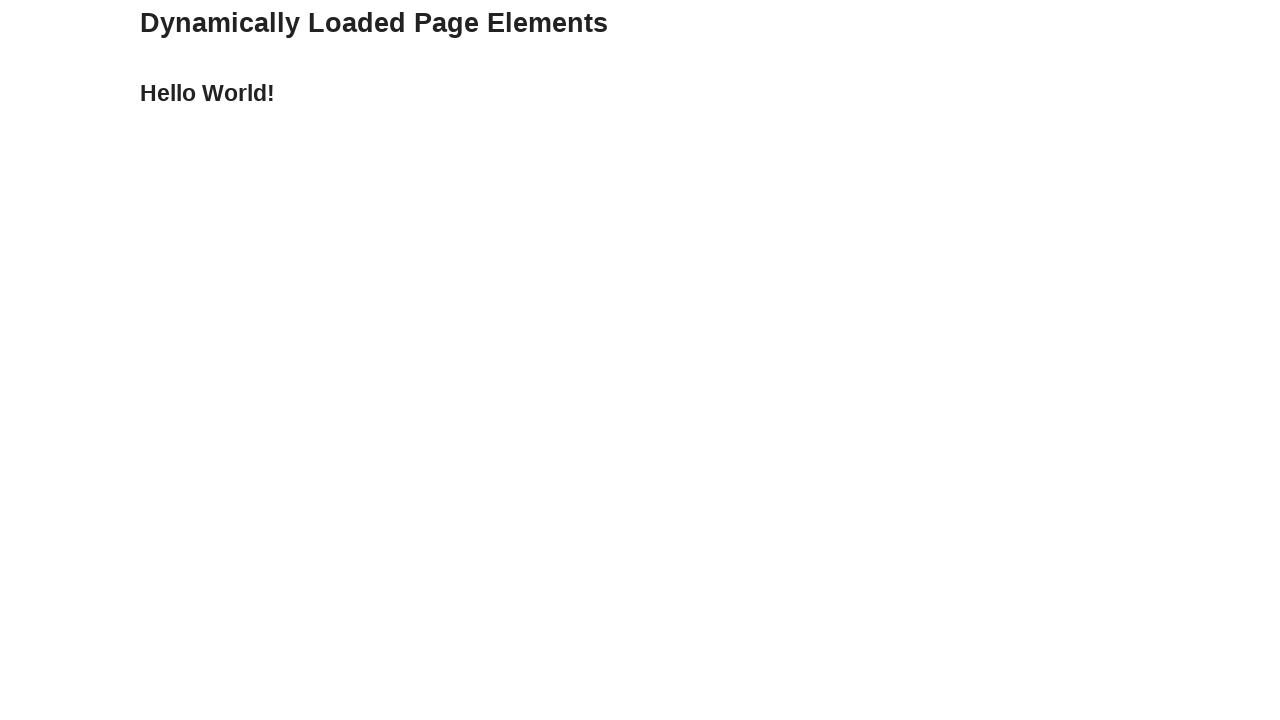